Tests that 11 error messages appear when submitting an empty checkout form

Starting URL: https://webshop-agil-testautomatiserare.netlify.app/

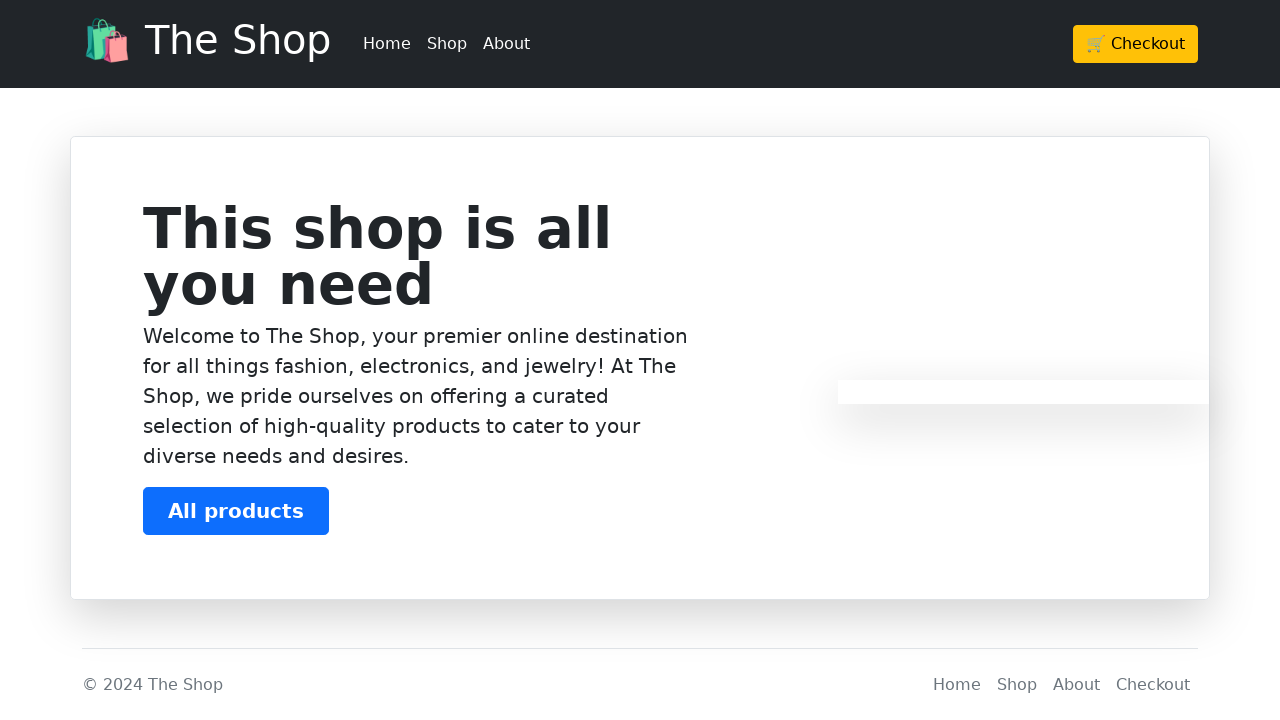

Clicked Checkout button in header at (1136, 44) on xpath=/html/body/header/div/div/div/a
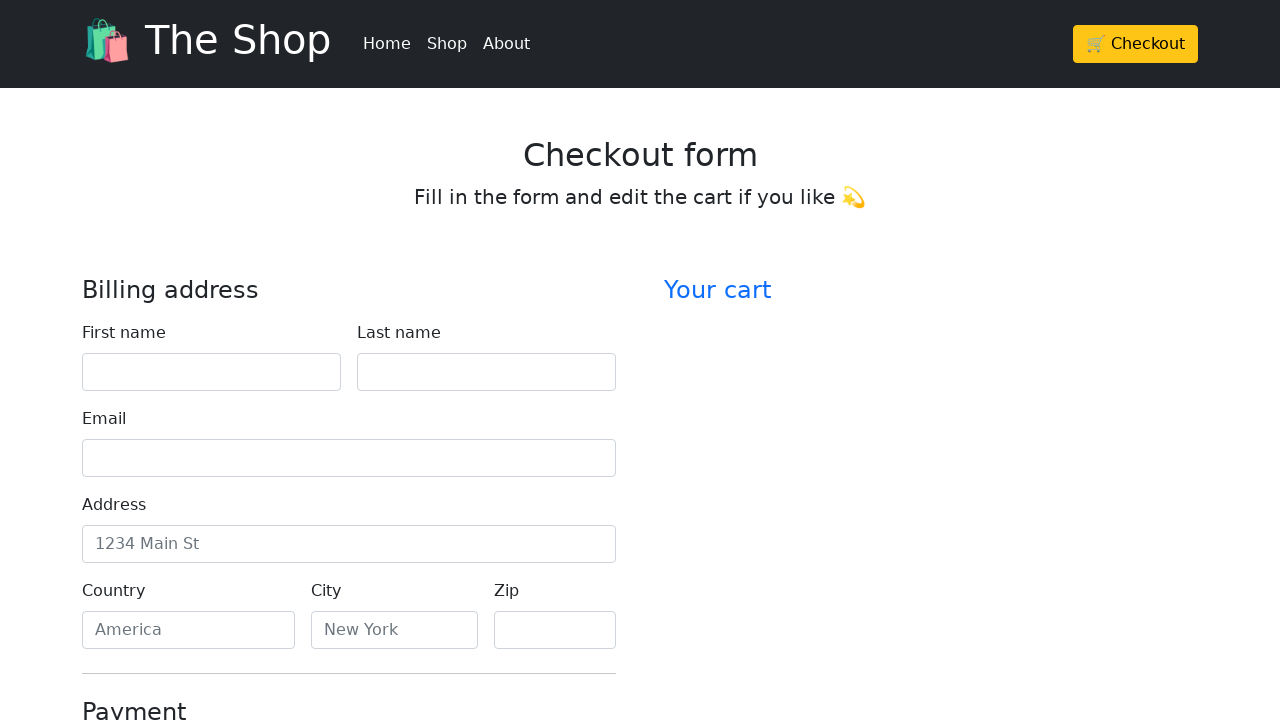

Waited 1 second for page to load
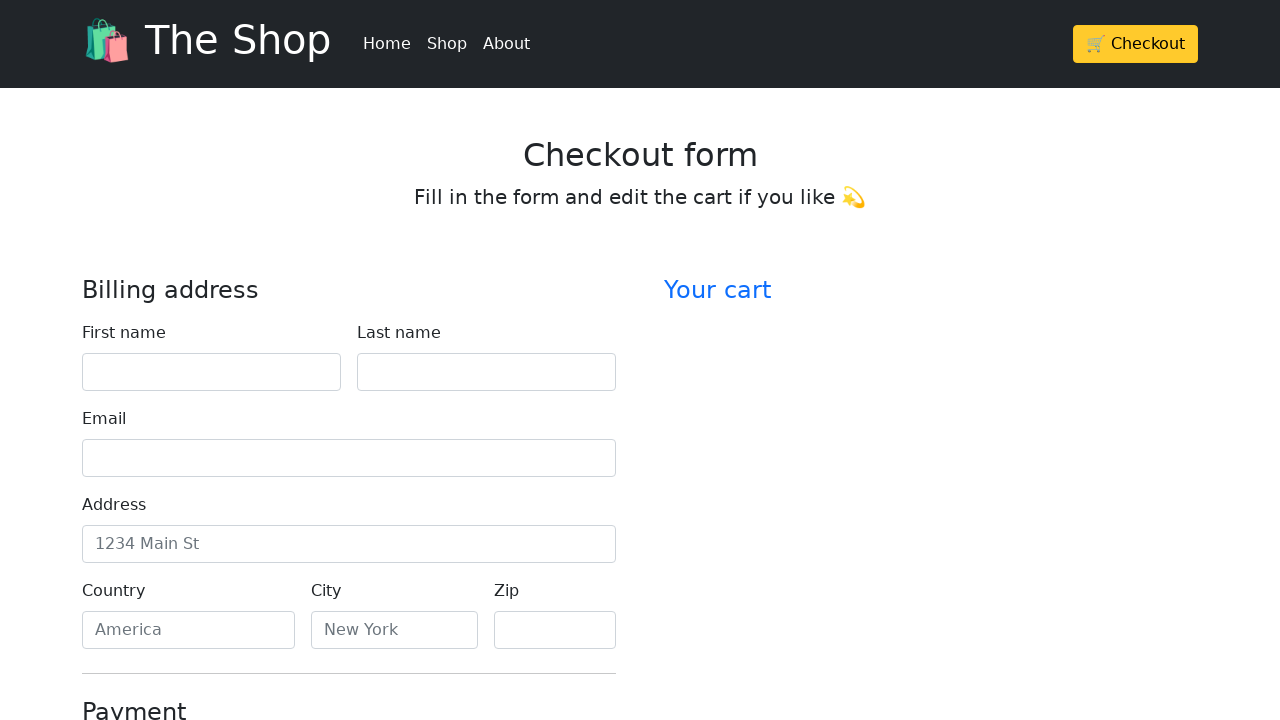

Located Continue to checkout button
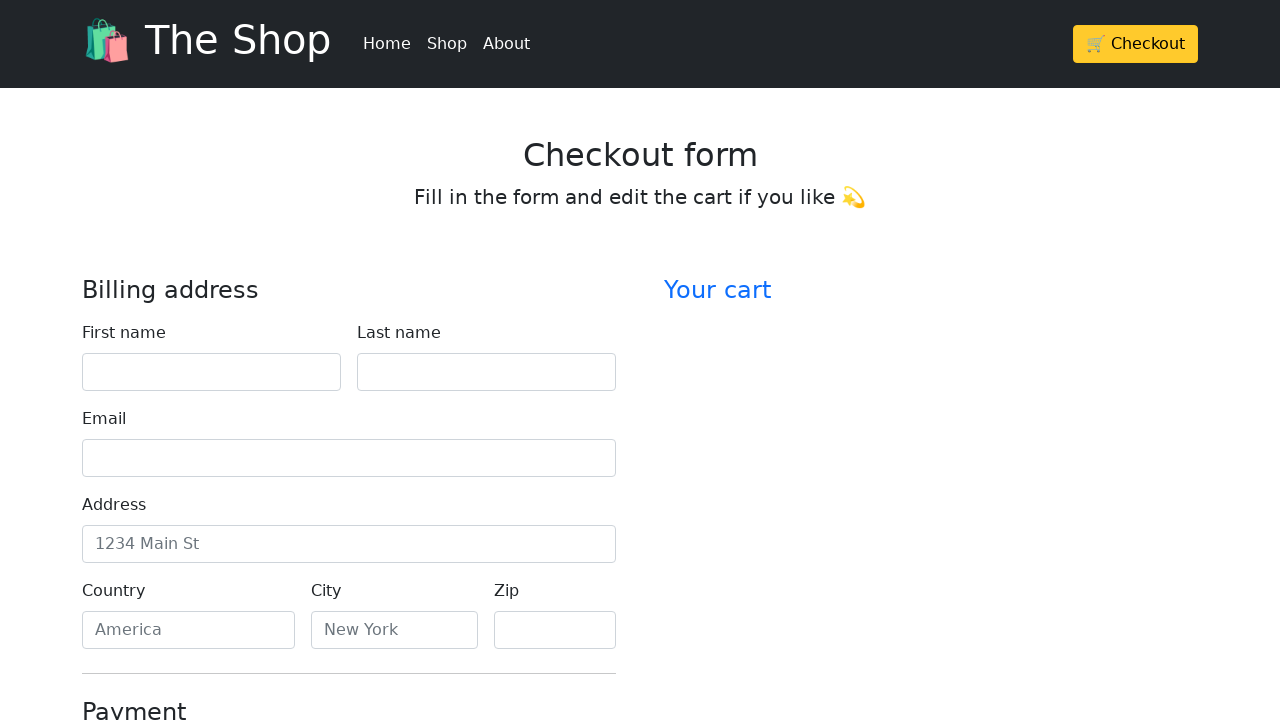

Scrolled Continue to checkout button into view
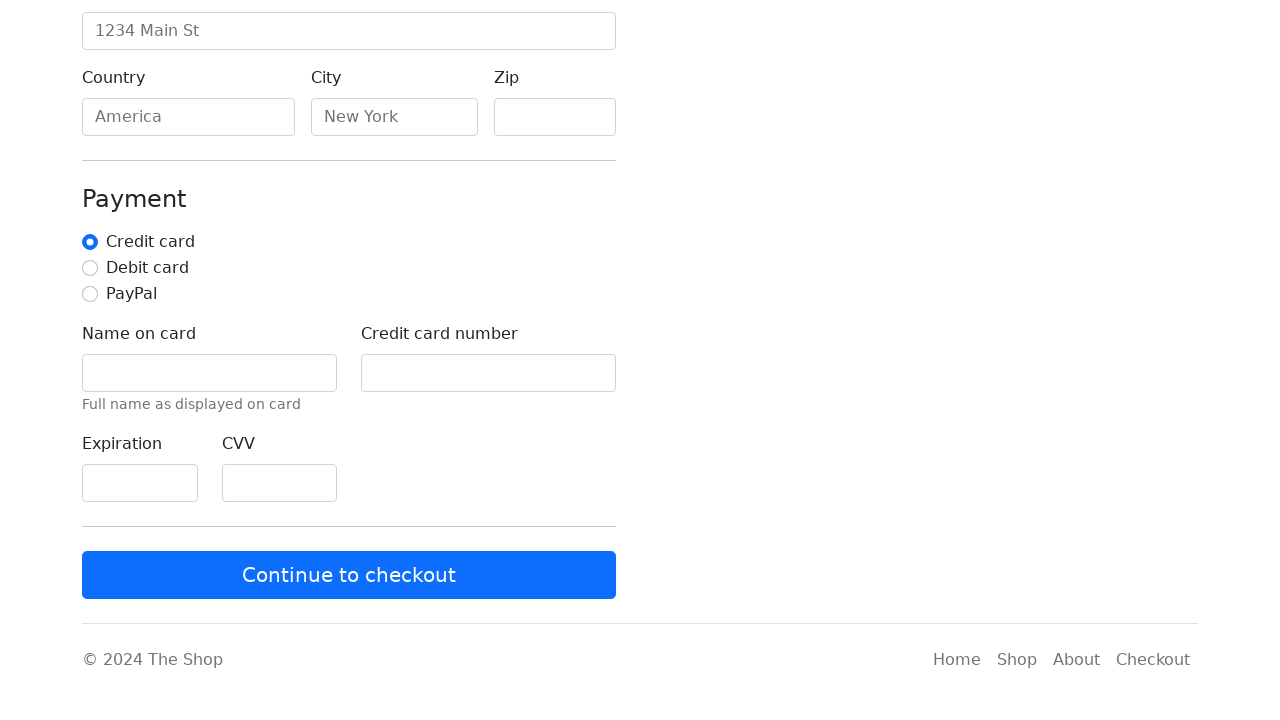

Waited 3 seconds before clicking button
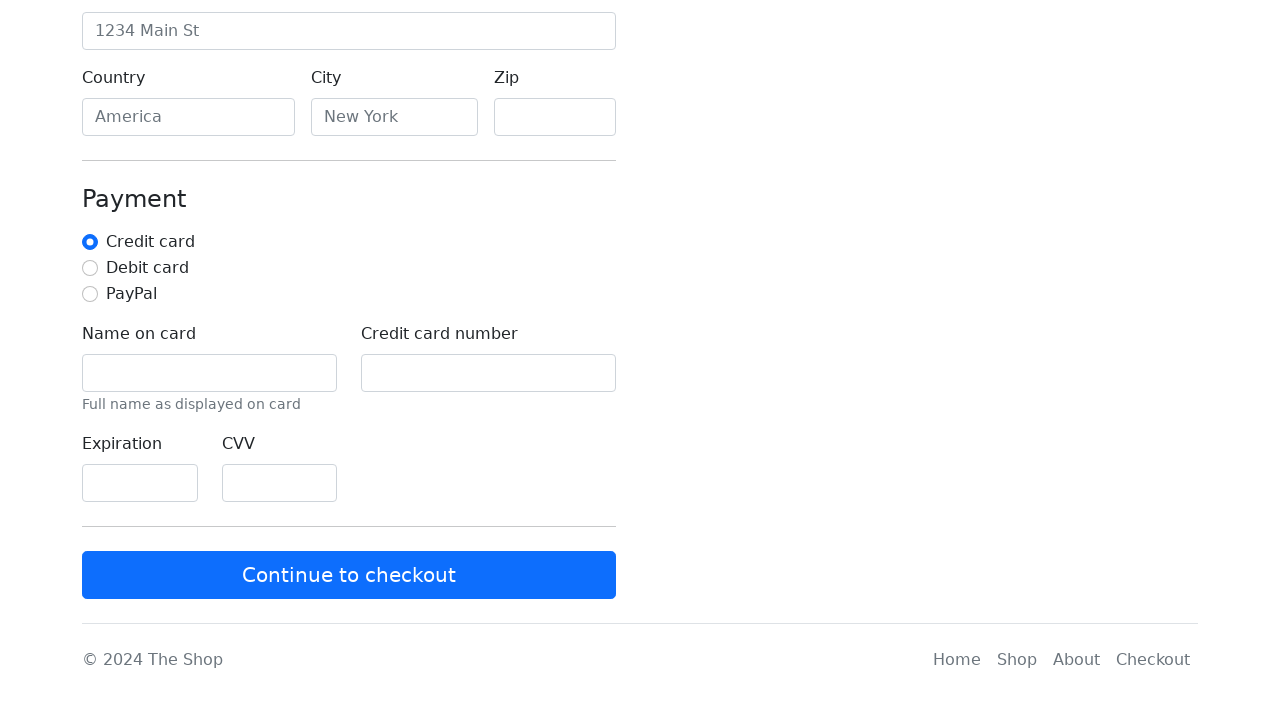

Clicked Continue to checkout button at (349, 575) on xpath=/html/body/main/div[2]/div[2]/form/button
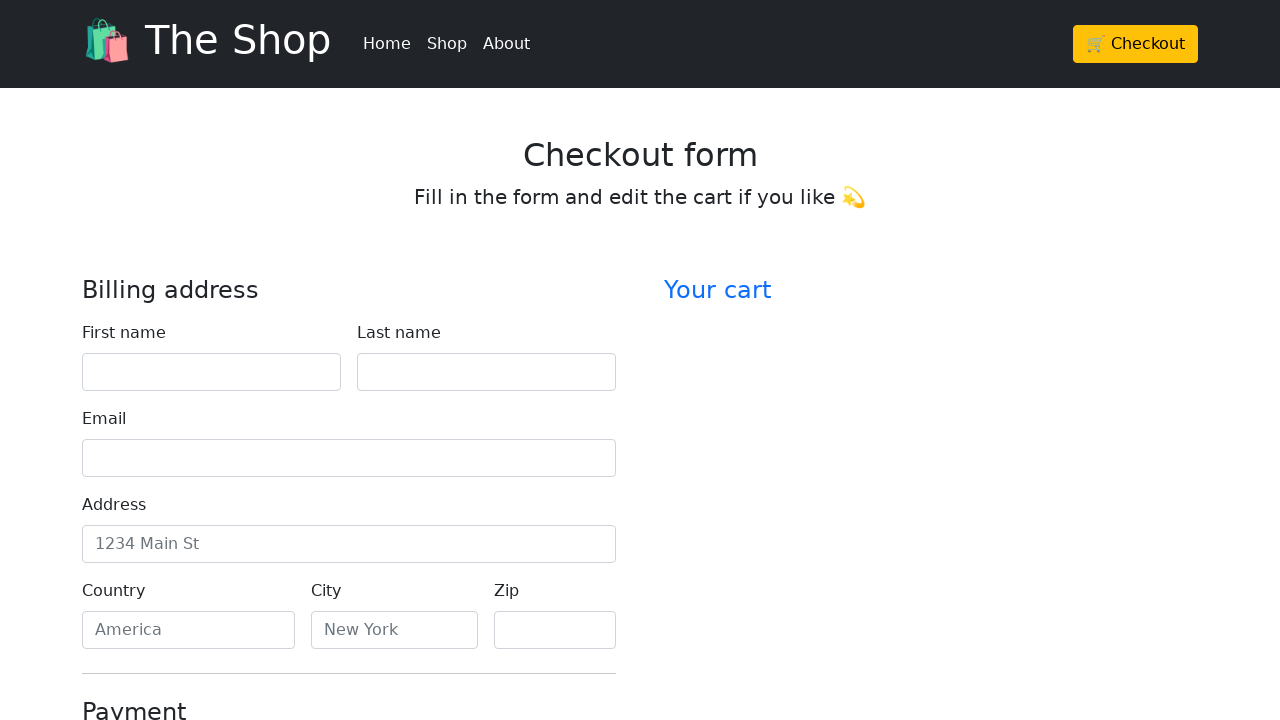

Located all error message elements with class 'invalid-feedback'
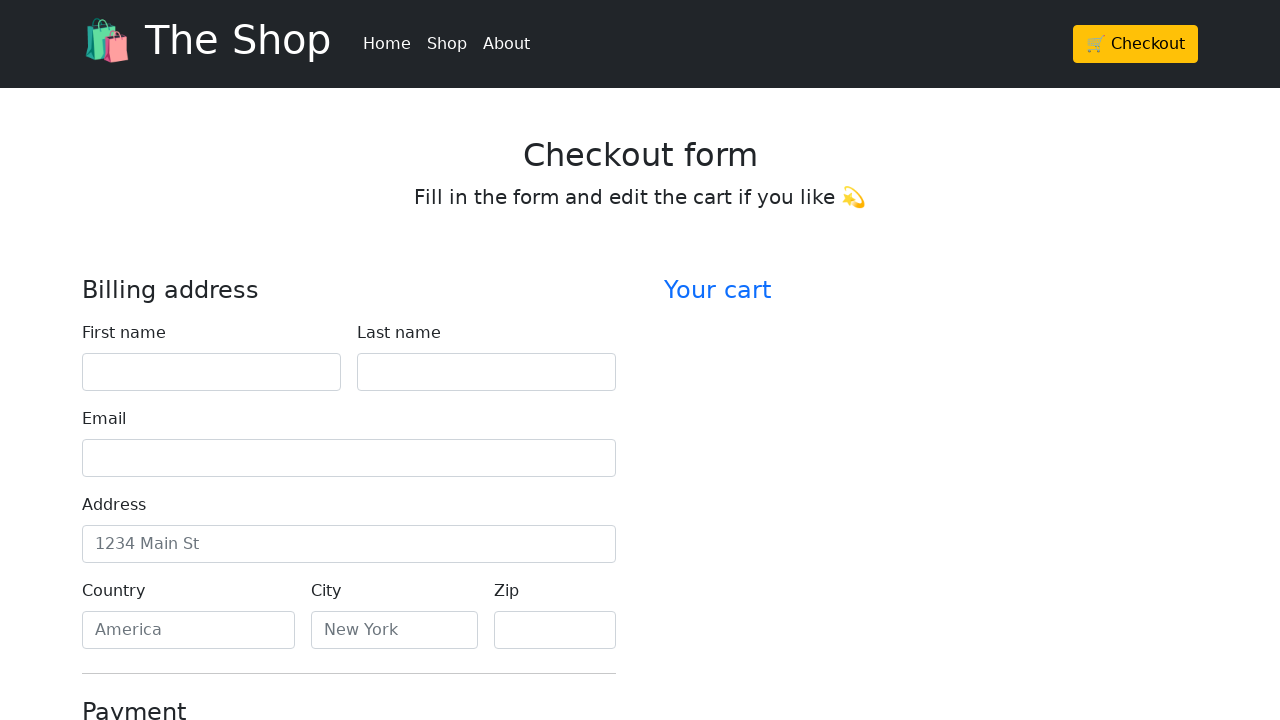

Verified that 11 error messages are displayed (found 11 messages)
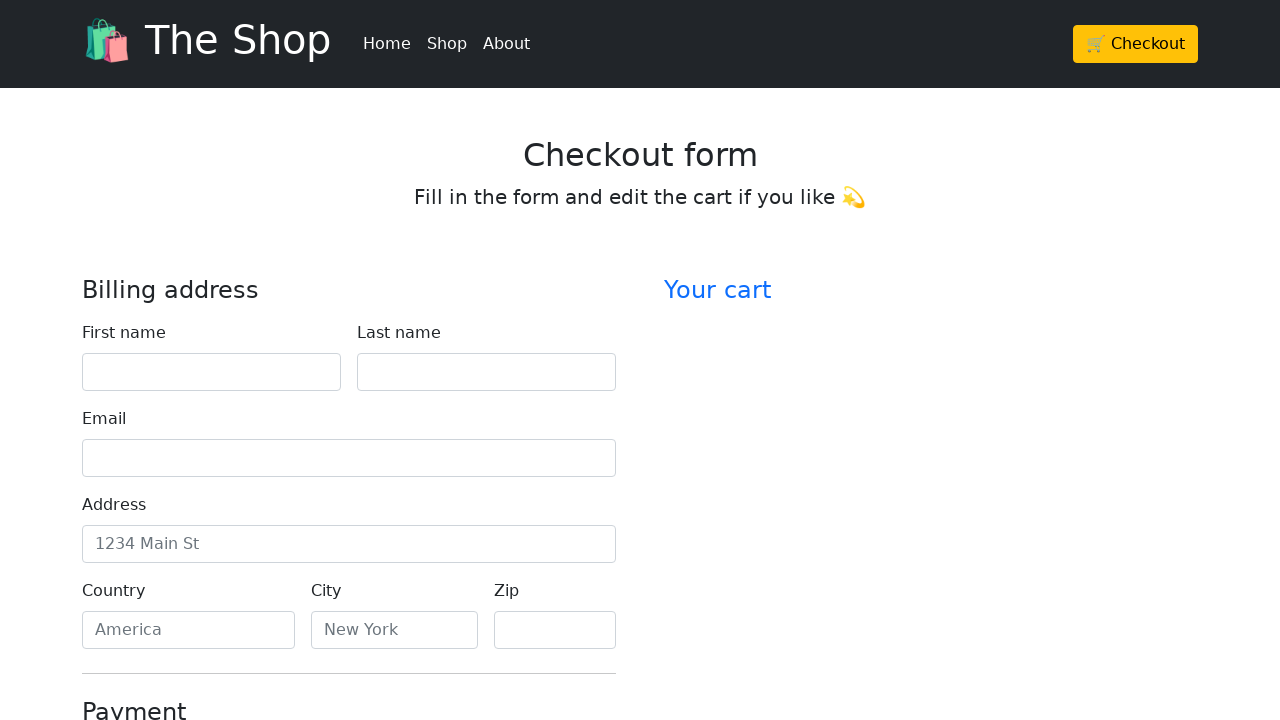

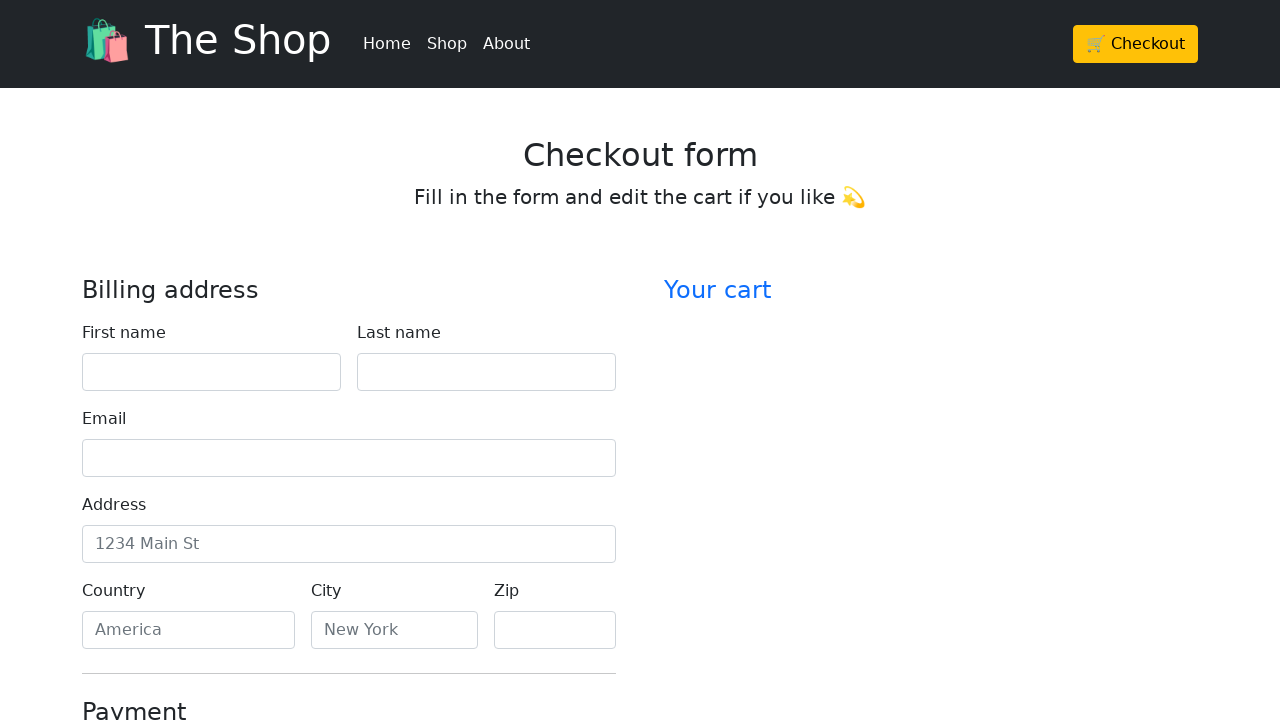